Tests page performance by measuring DOM content loaded and page load times.

Starting URL: https://williamzujkowski.github.io

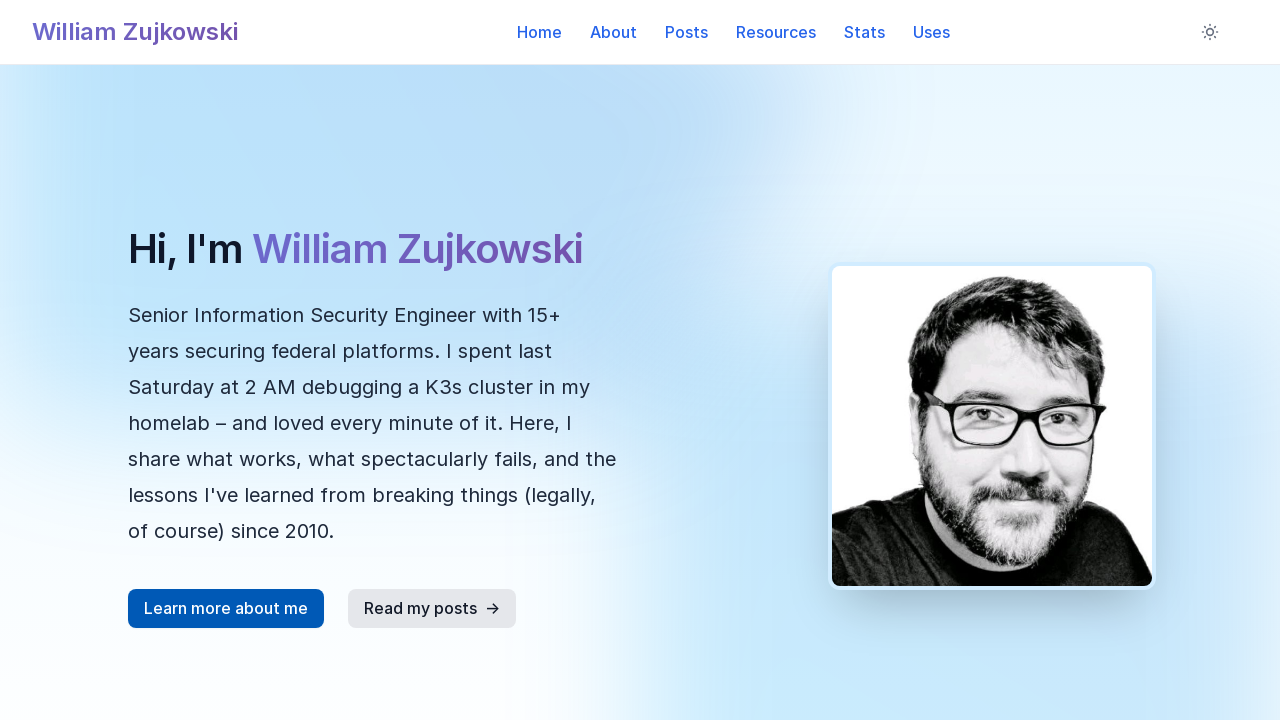

Waited for page load state to complete
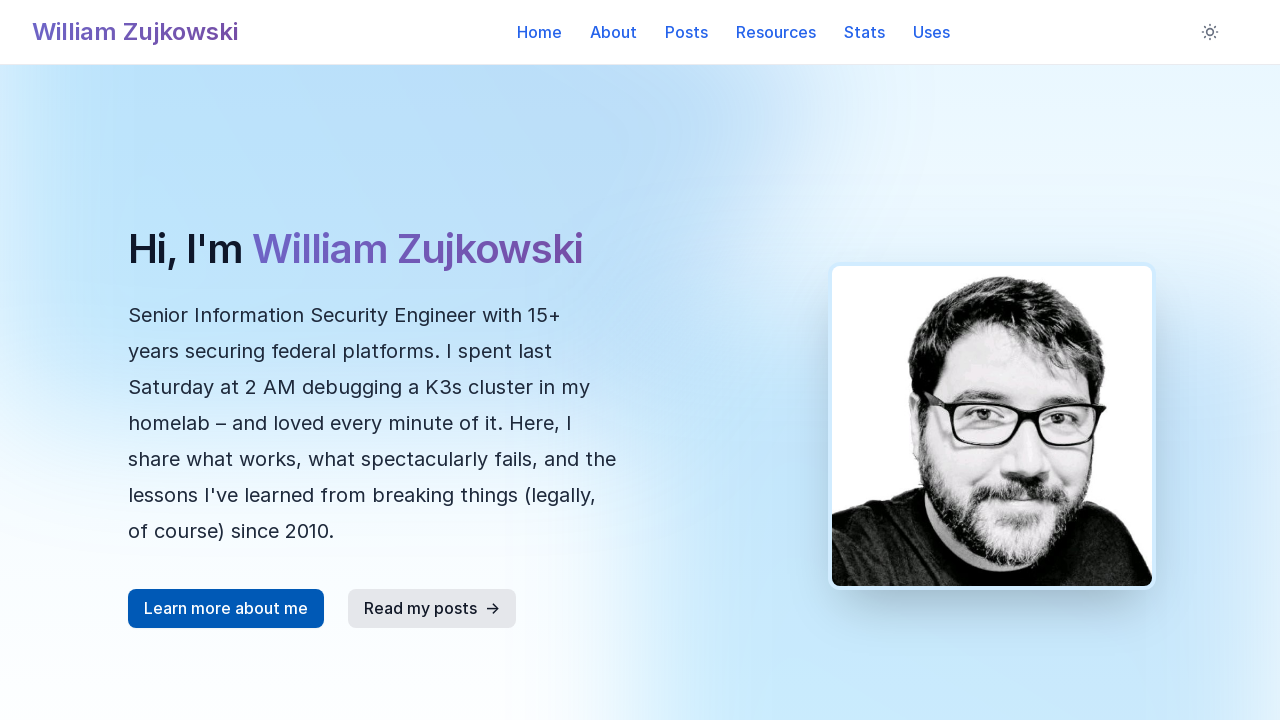

Retrieved performance timing metrics (DOM content loaded, load complete, and DOM interactive times)
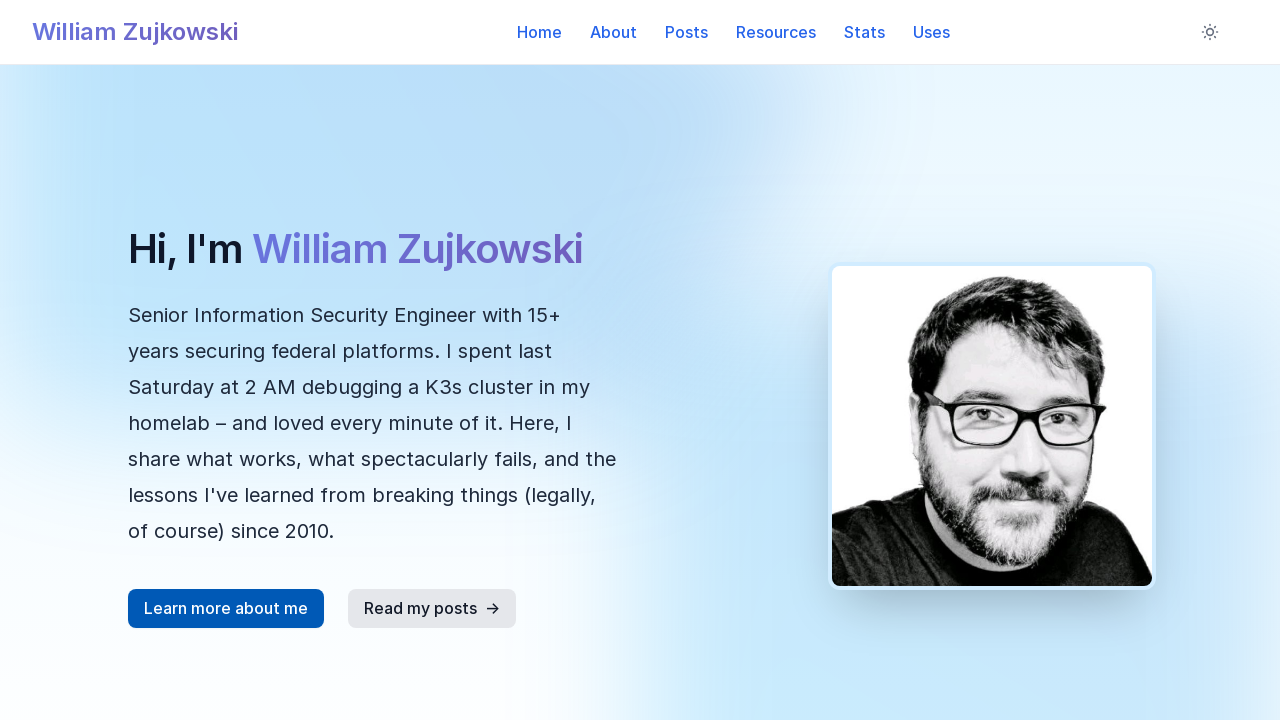

Verified page load time is within acceptable threshold of 5 seconds
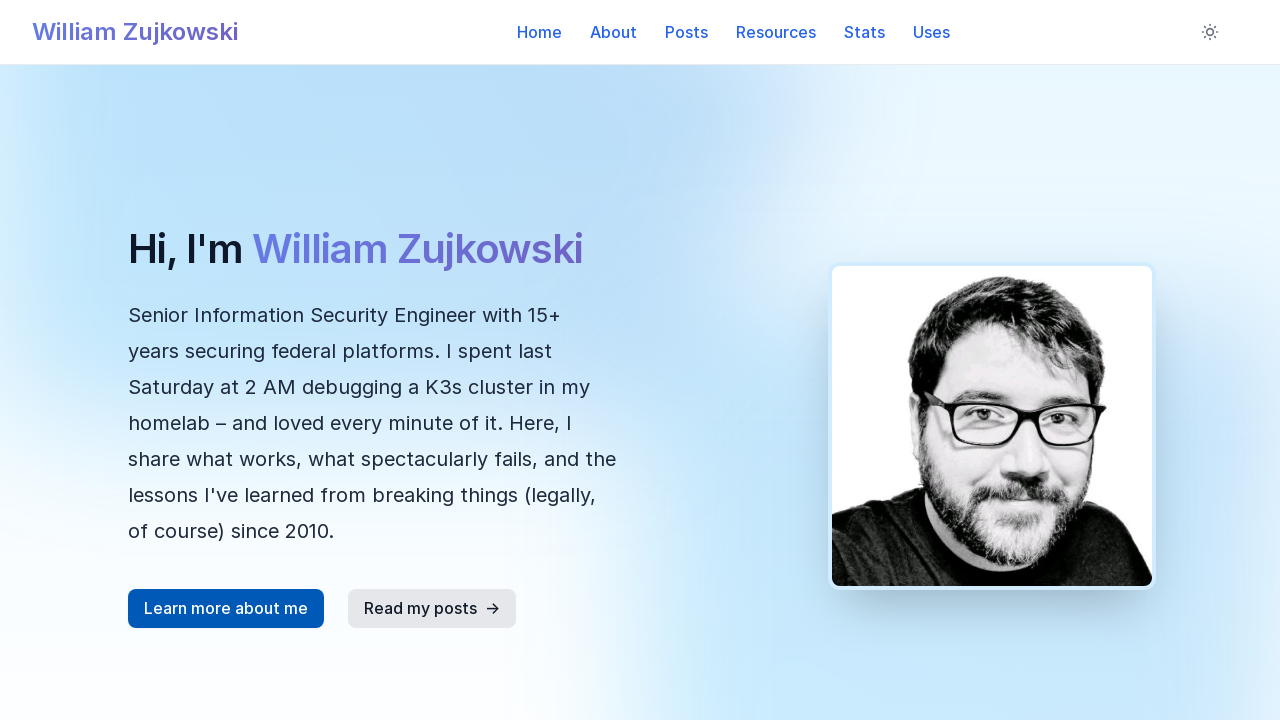

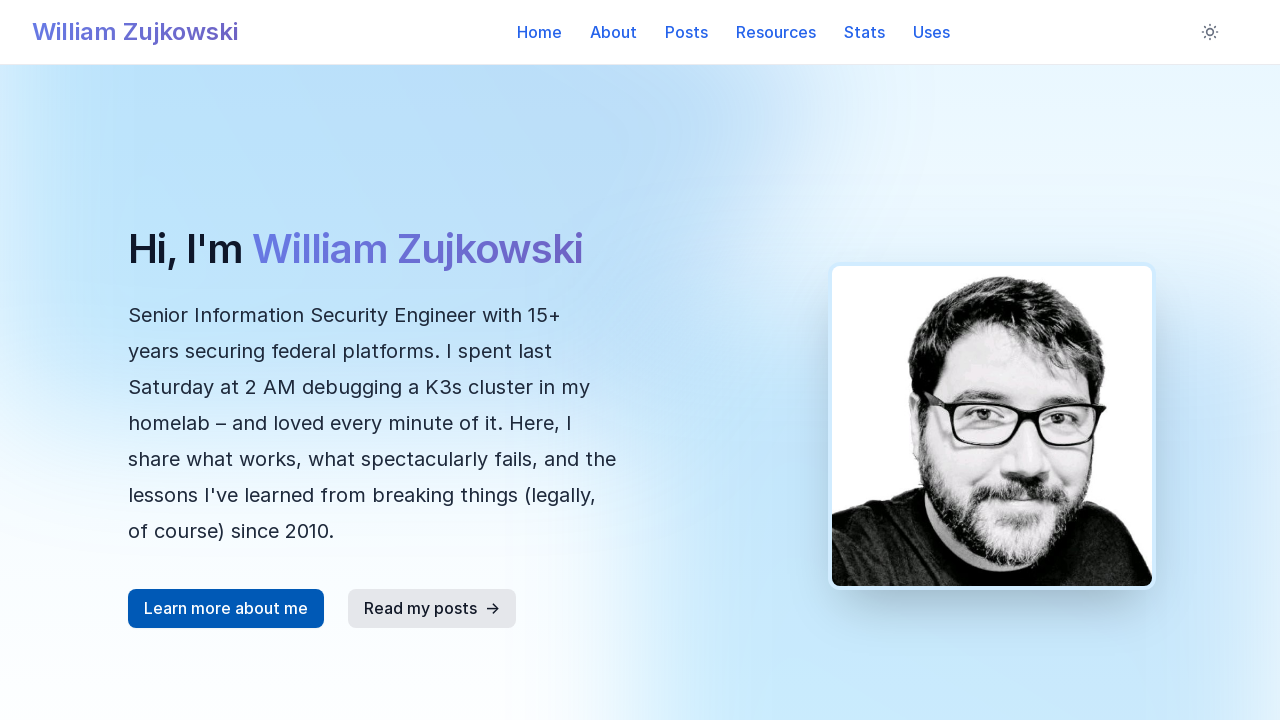